Tests a math challenge form by reading a value from the page, calculating the result using a logarithmic formula, filling in the answer, checking required checkboxes, and submitting the form.

Starting URL: https://suninjuly.github.io/math.html

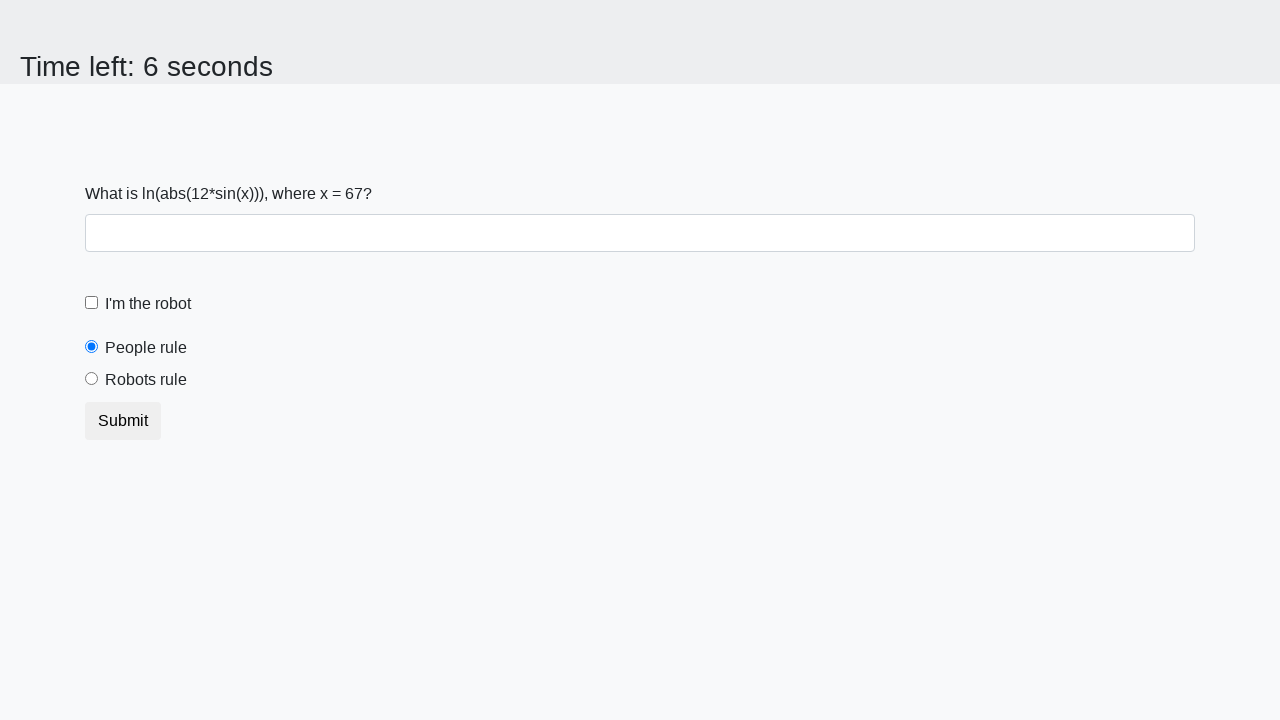

Located the x value element on the page
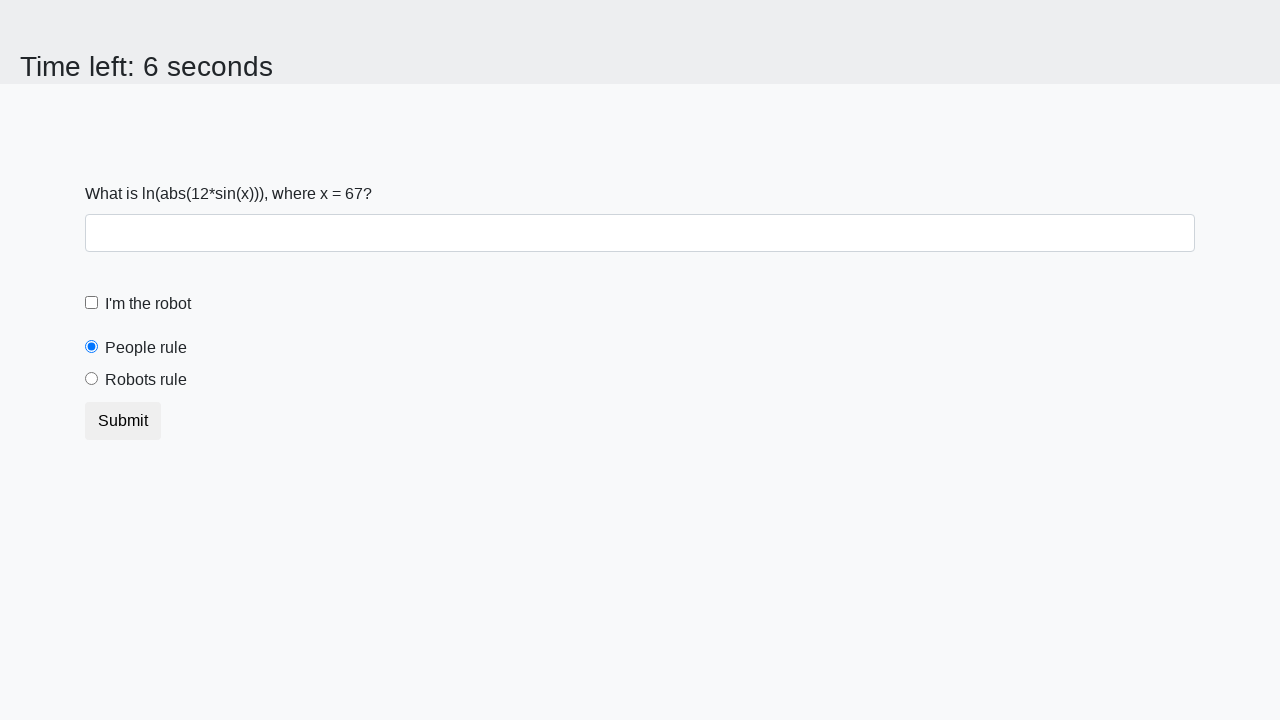

Read x value from page: 67
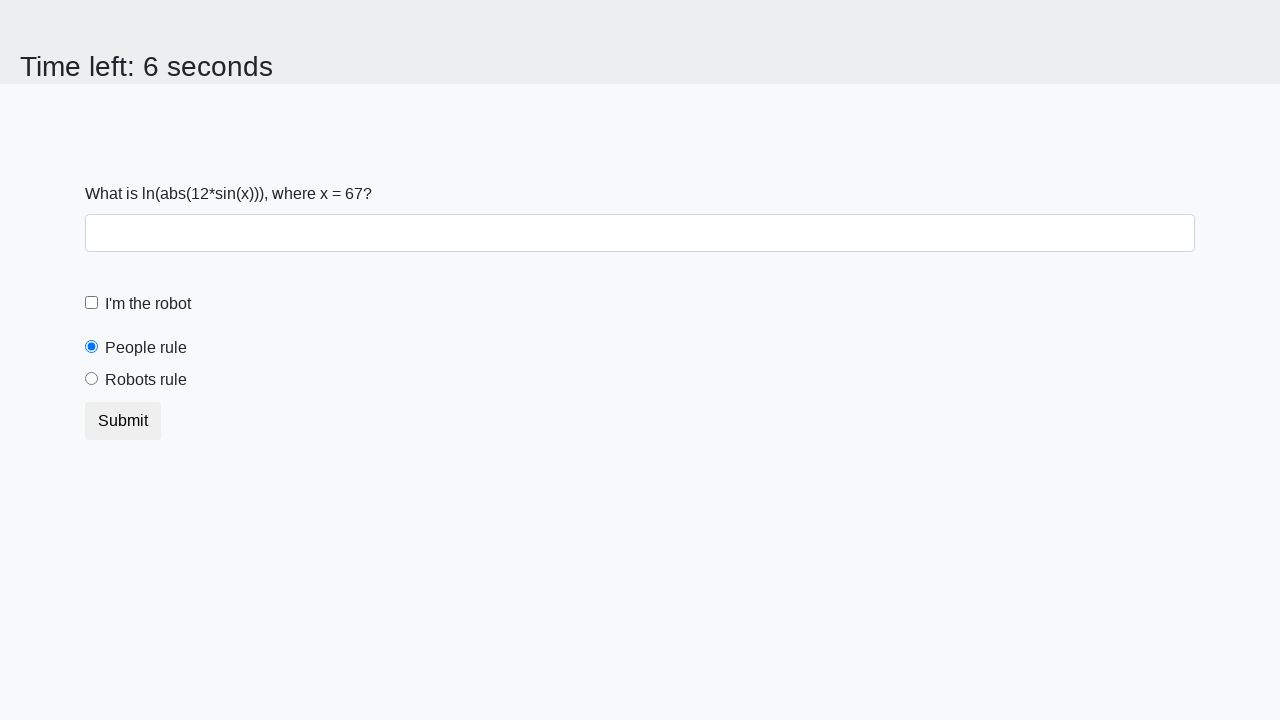

Calculated answer using logarithmic formula: 2.3288608174309644
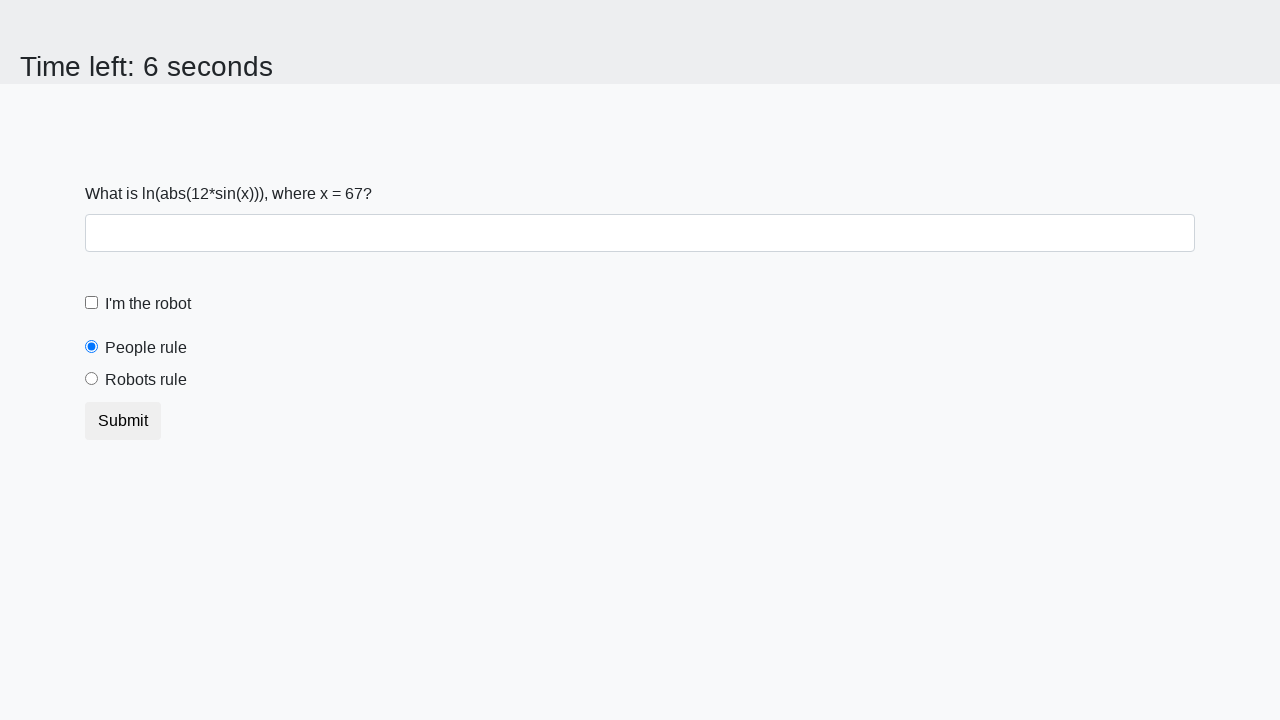

Filled answer field with calculated value: 2.3288608174309644 on input#answer
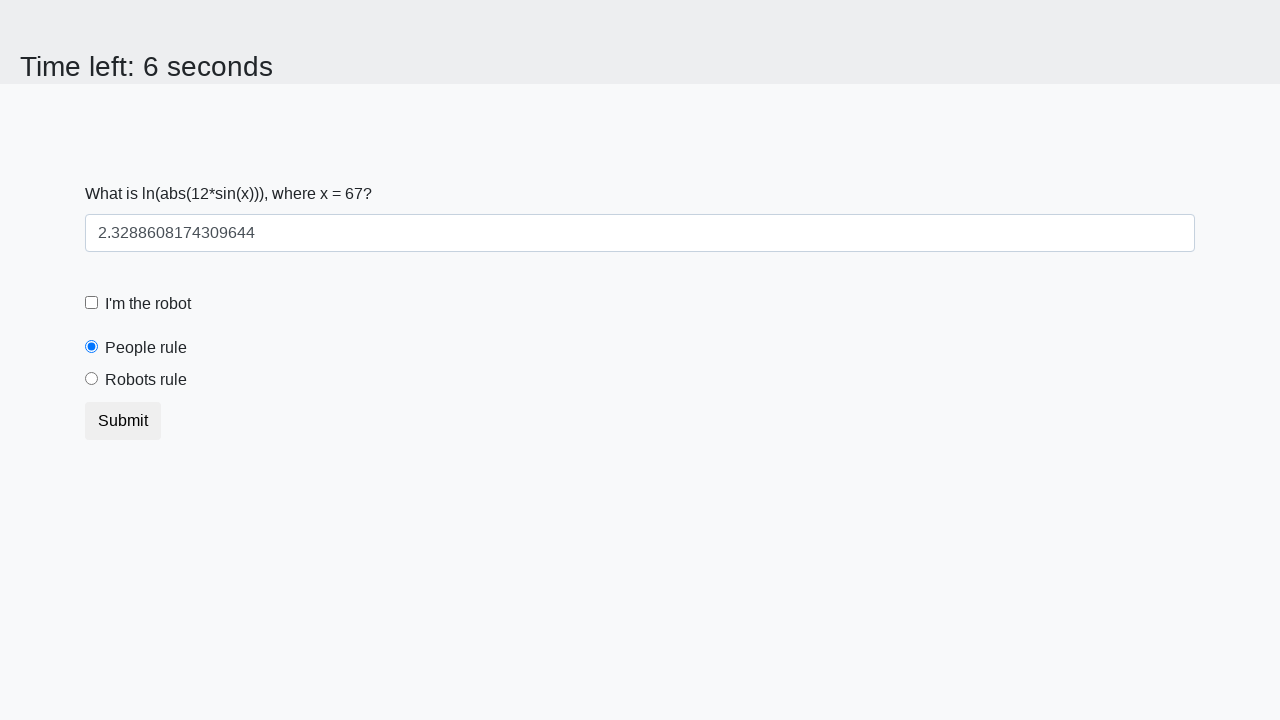

Clicked the robot checkbox at (92, 303) on input#robotCheckbox
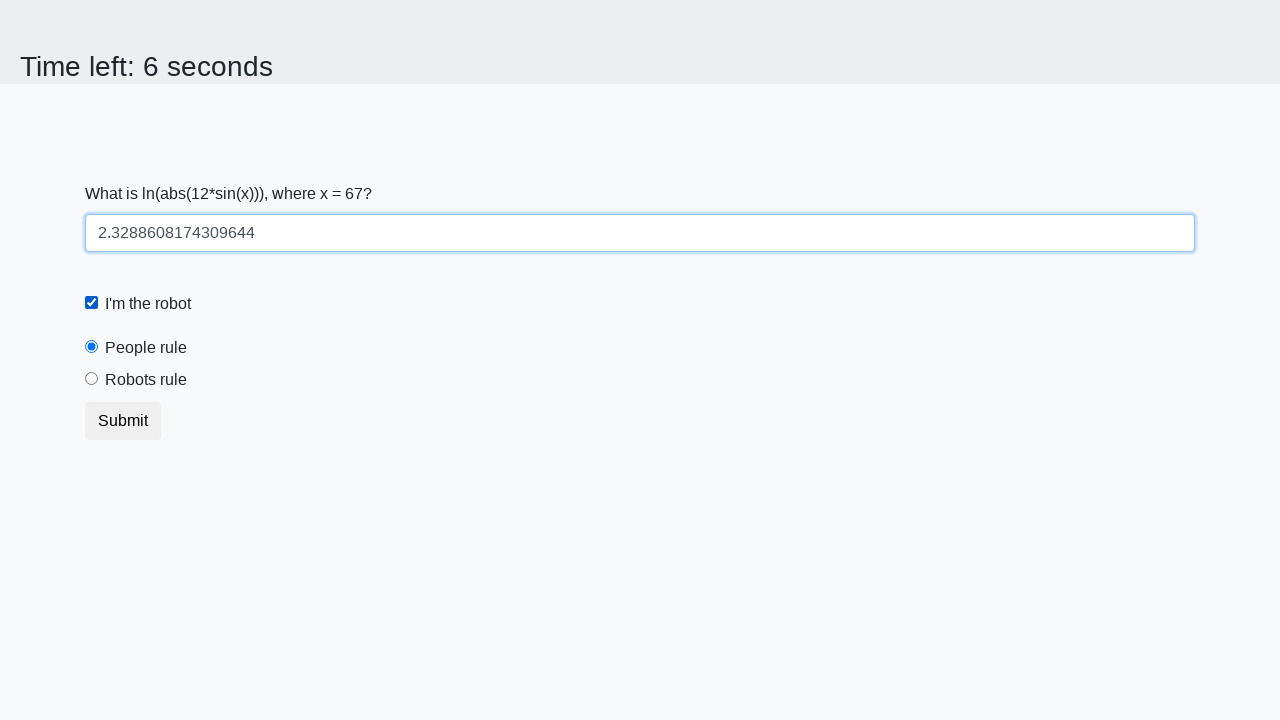

Clicked the robots rule checkbox at (92, 379) on input#robotsRule
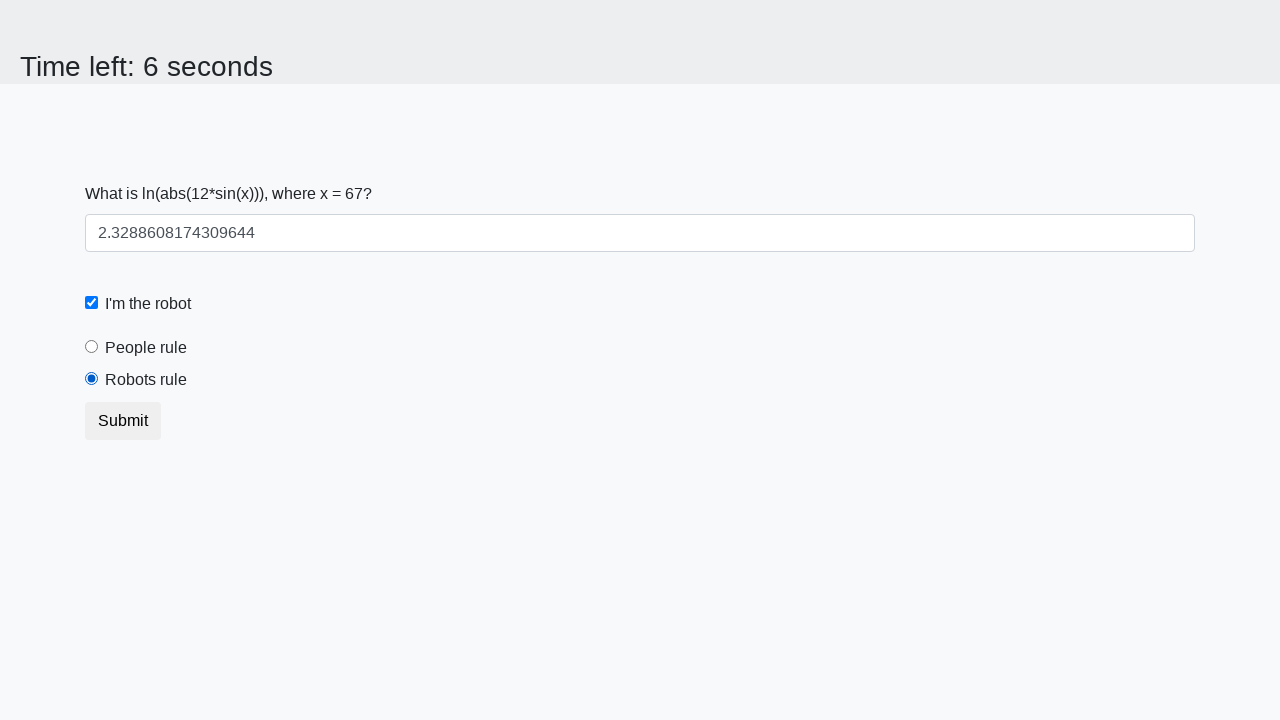

Submitted the math challenge form at (123, 421) on button[type='submit']
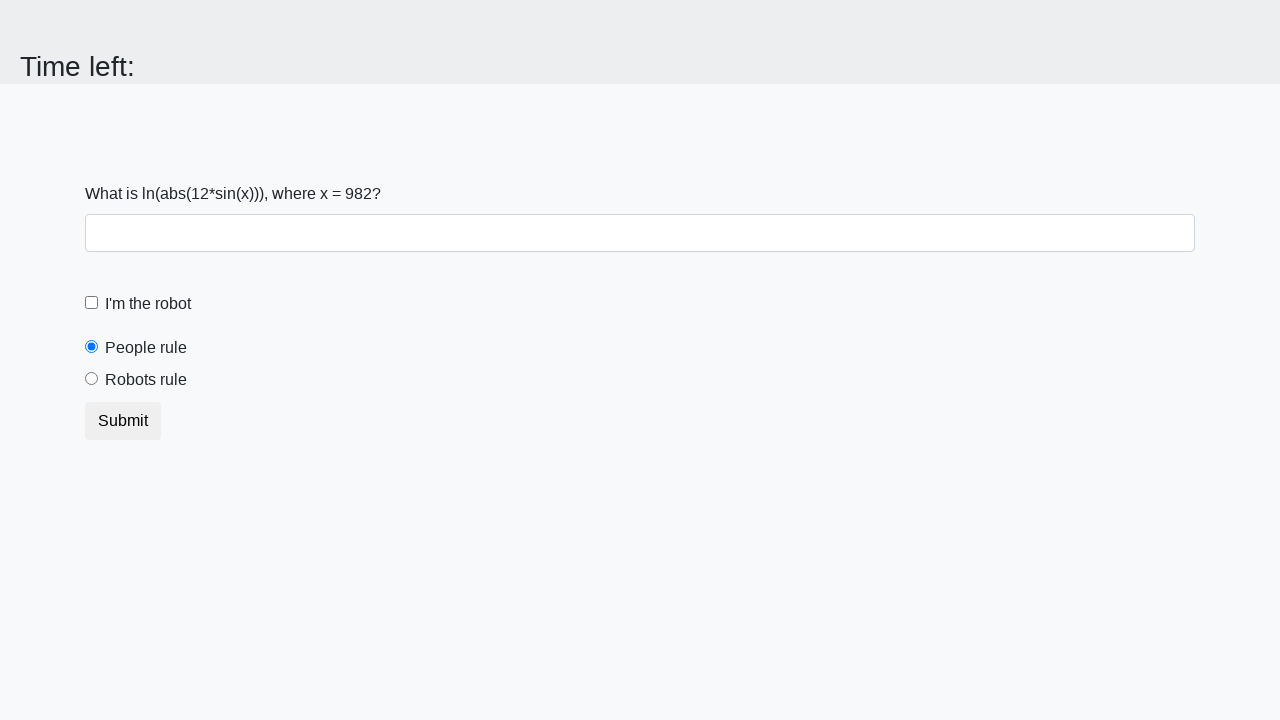

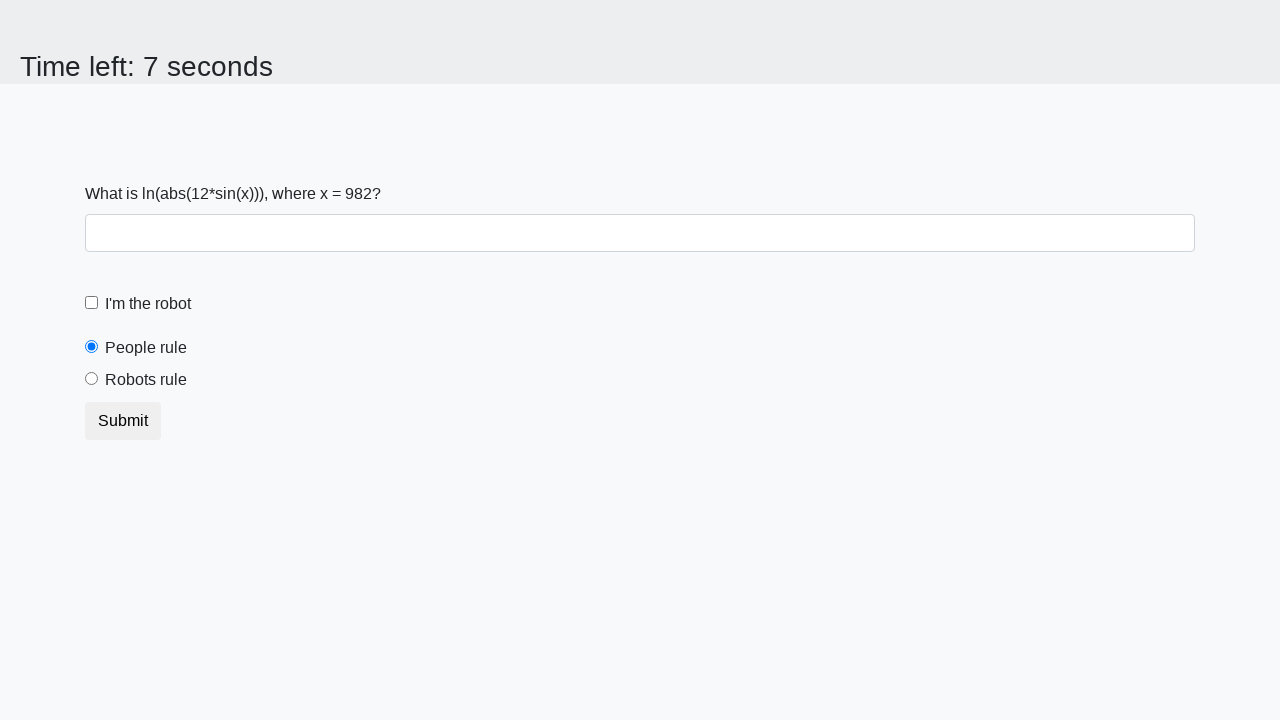